Tests a flight booking flow on BlazeDemo by selecting departure and destination cities, choosing the lowest priced flight from results, and completing the purchase form with personal and payment details.

Starting URL: https://blazedemo.com/index.php

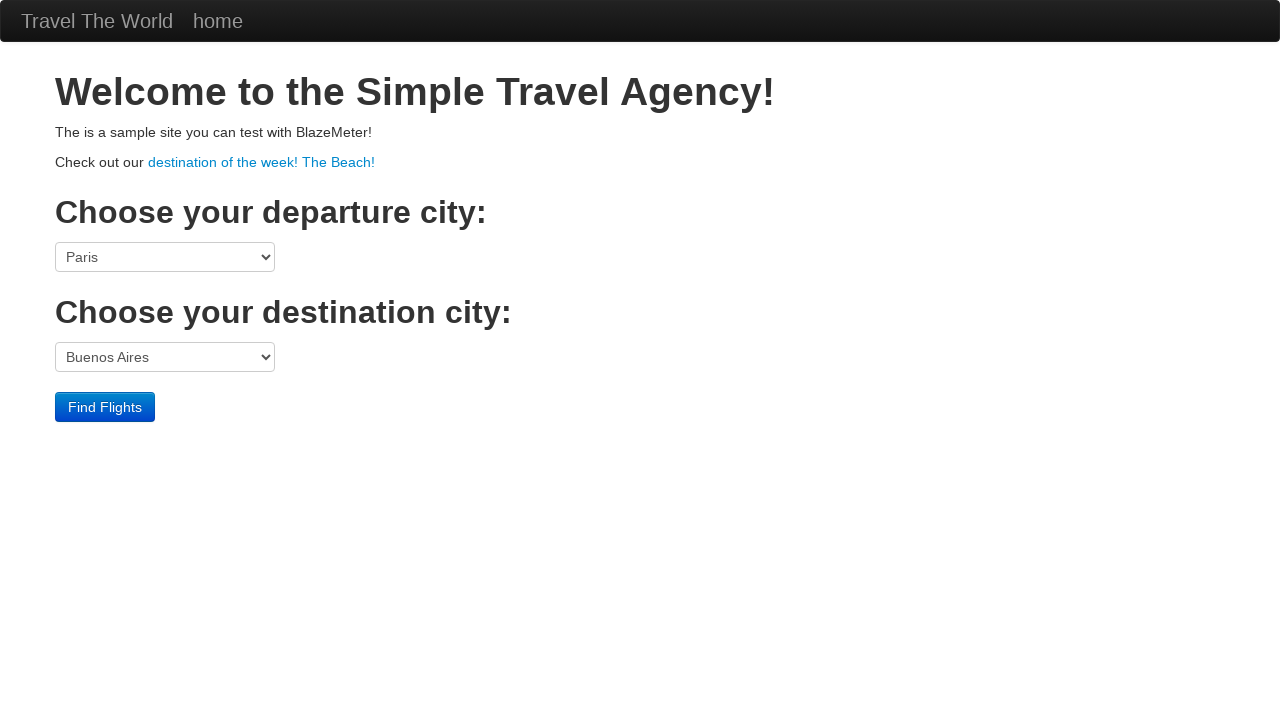

Clicked departure city dropdown at (165, 257) on select[name='fromPort']
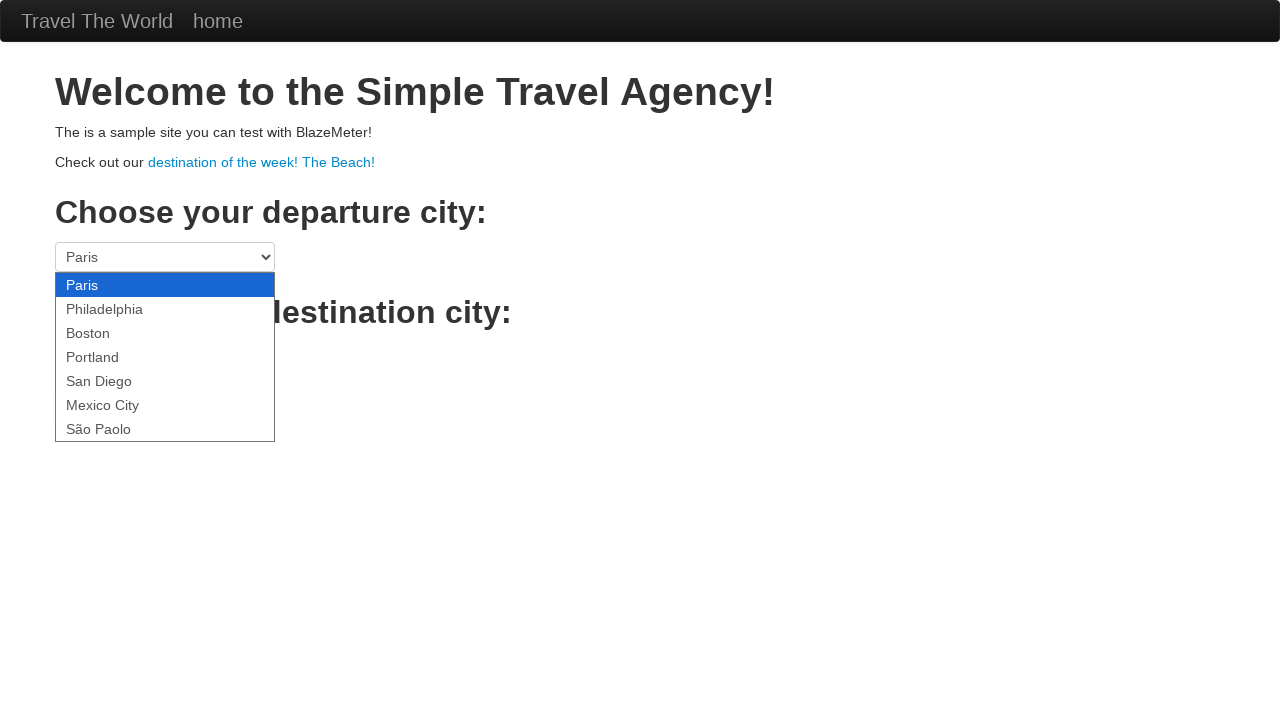

Selected departure city from dropdown (index 3) on select[name='fromPort']
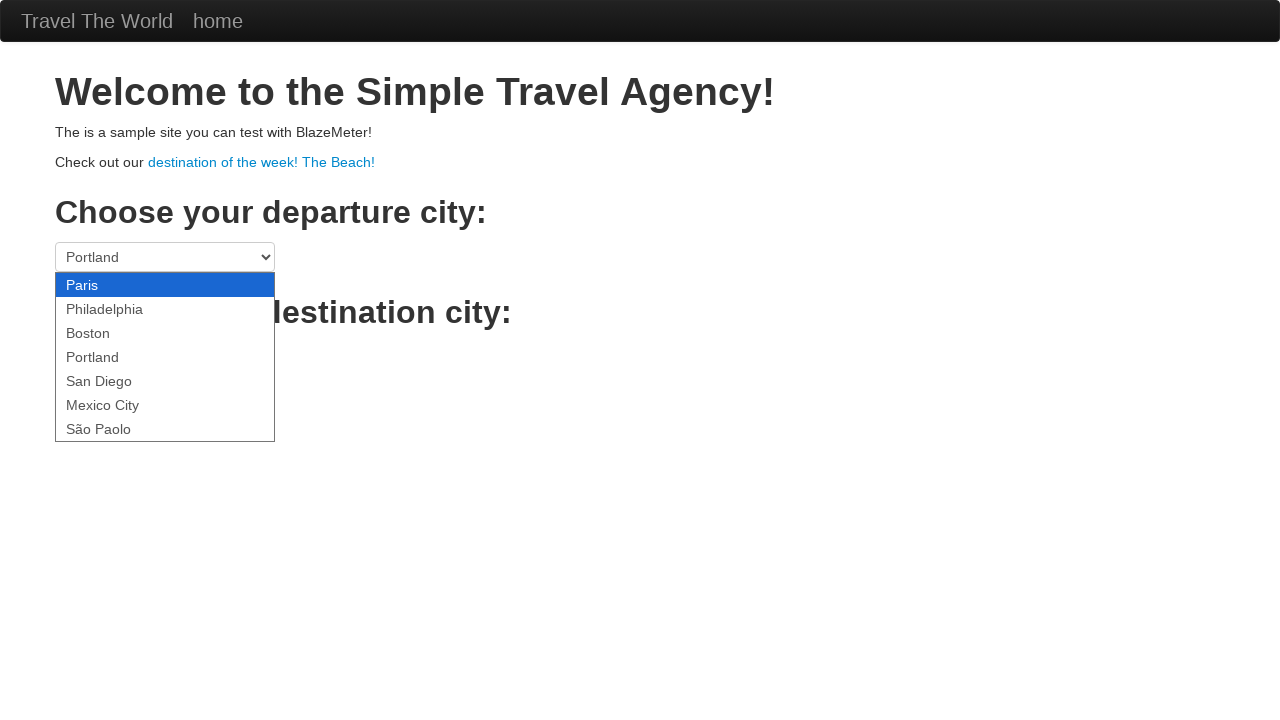

Clicked destination city dropdown at (165, 357) on select[name='toPort']
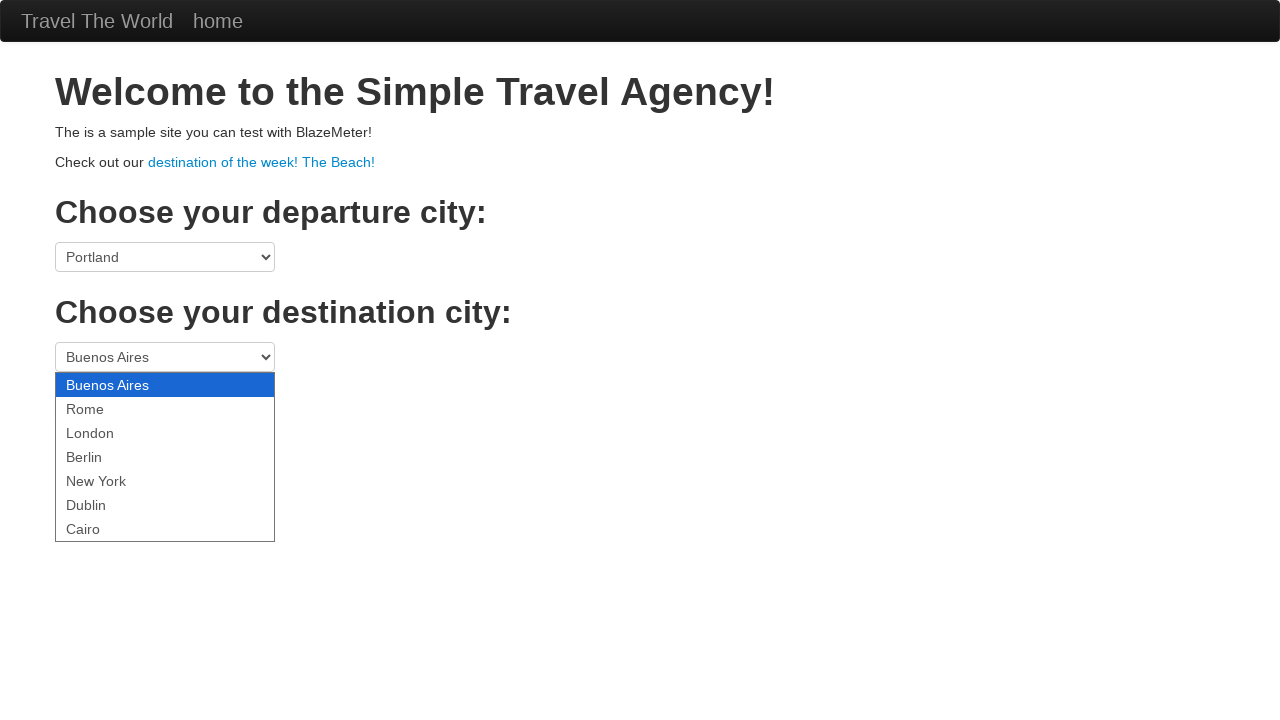

Selected destination city from dropdown (index 5) on select[name='toPort']
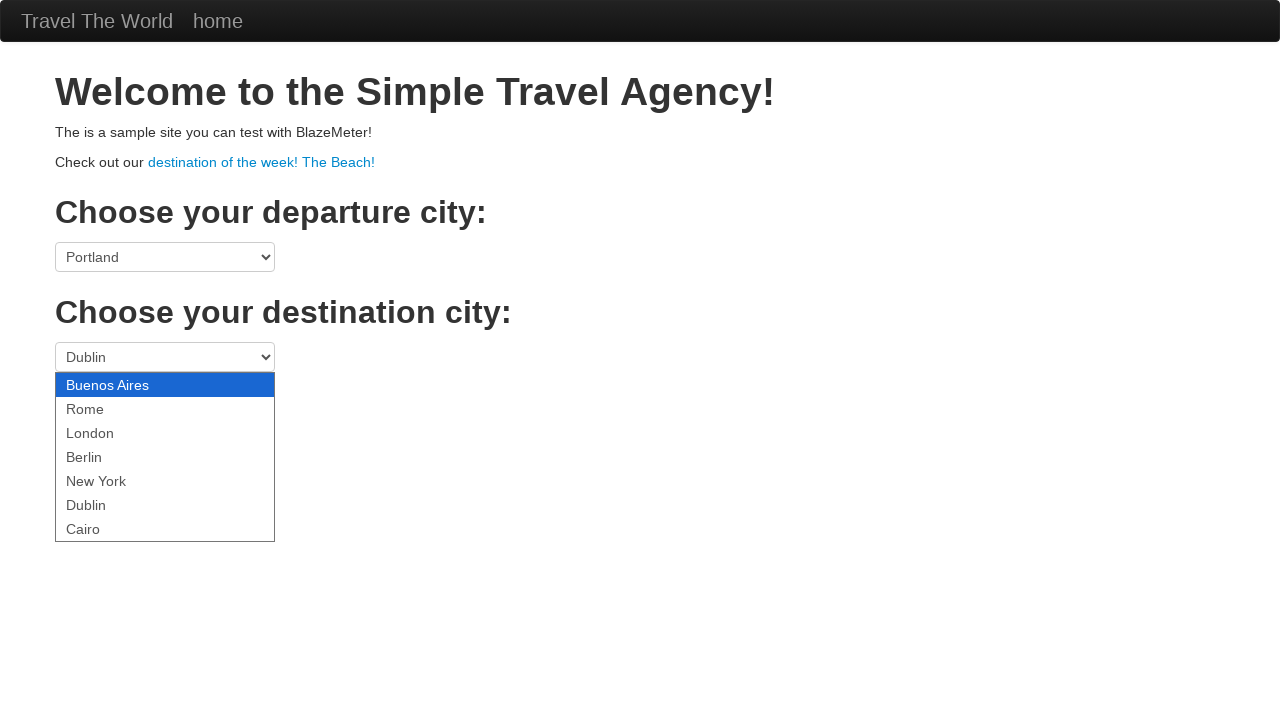

Clicked Find Flights button at (105, 407) on input.btn.btn-primary
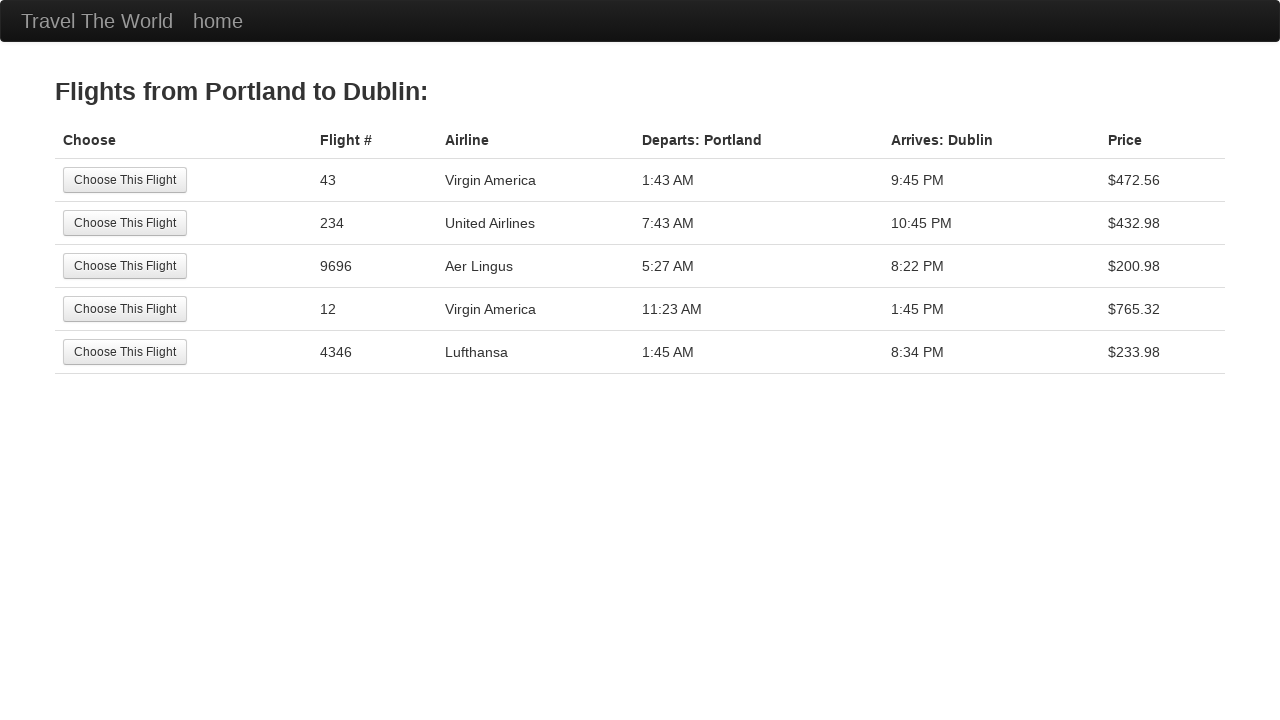

Flights table loaded
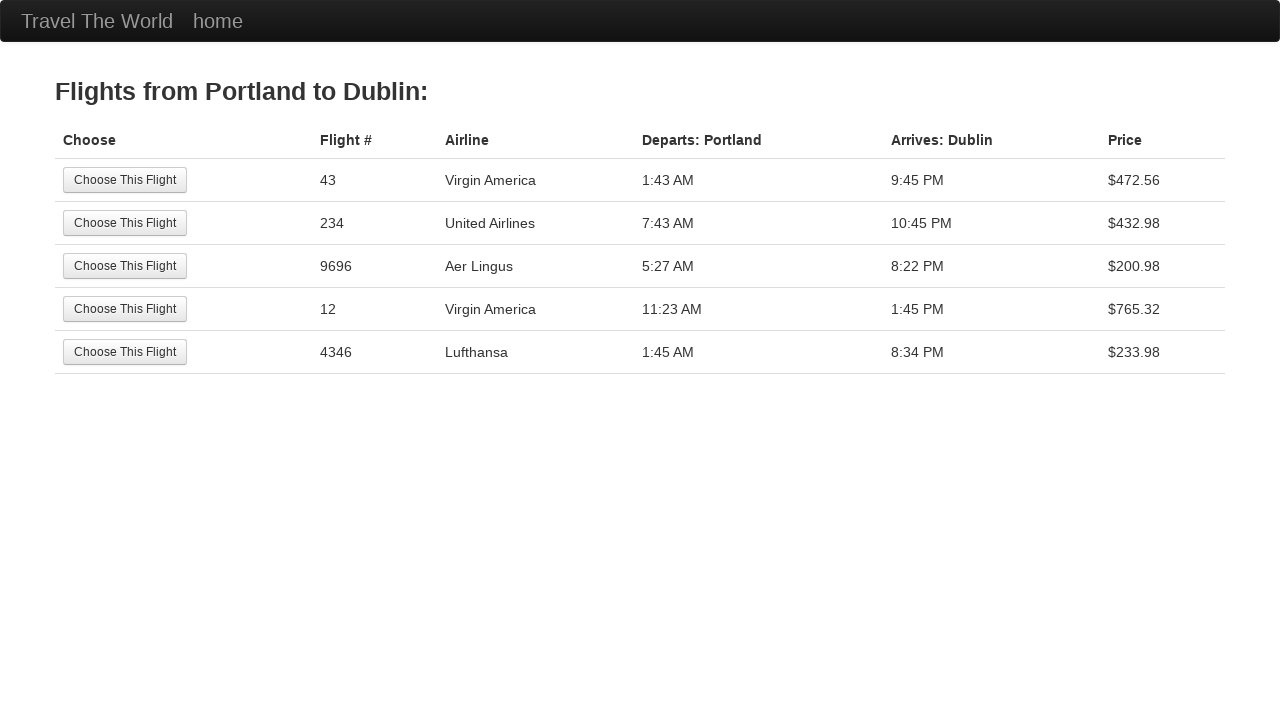

Identified lowest priced flight at $200.98
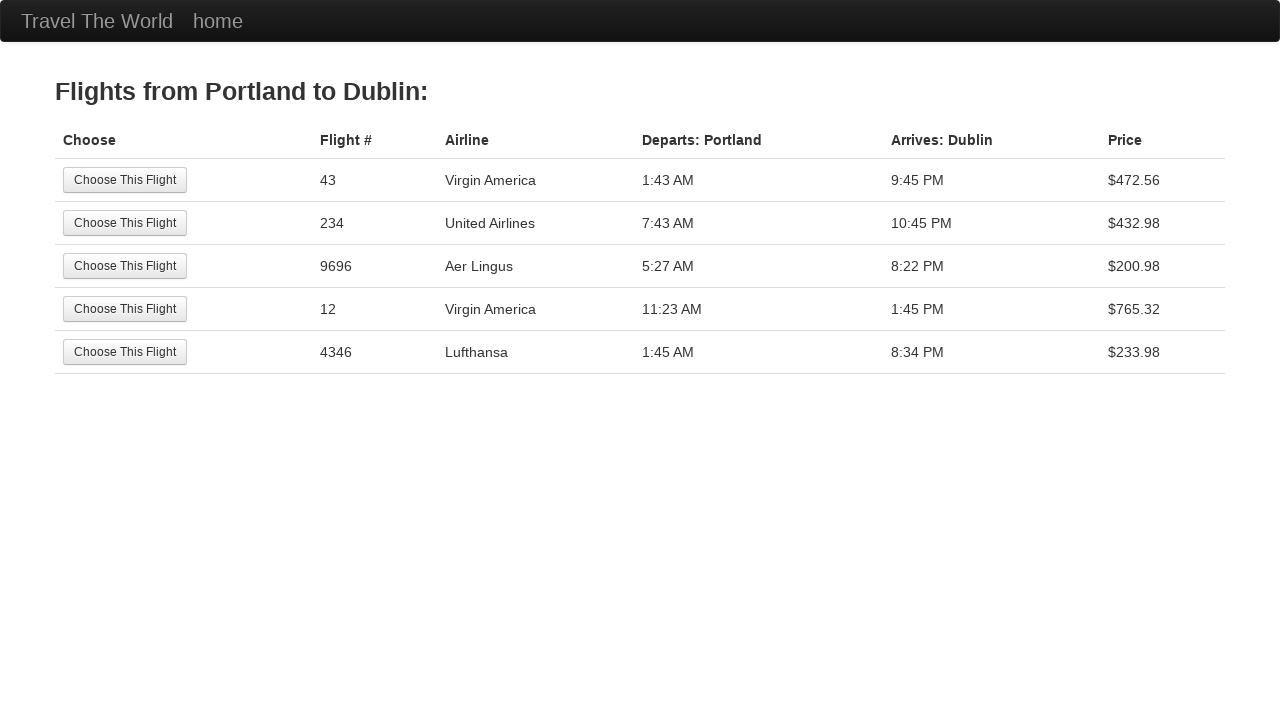

Clicked Choose This Flight button for lowest priced option at (125, 266) on (//input[@class='btn btn-small'])[3]
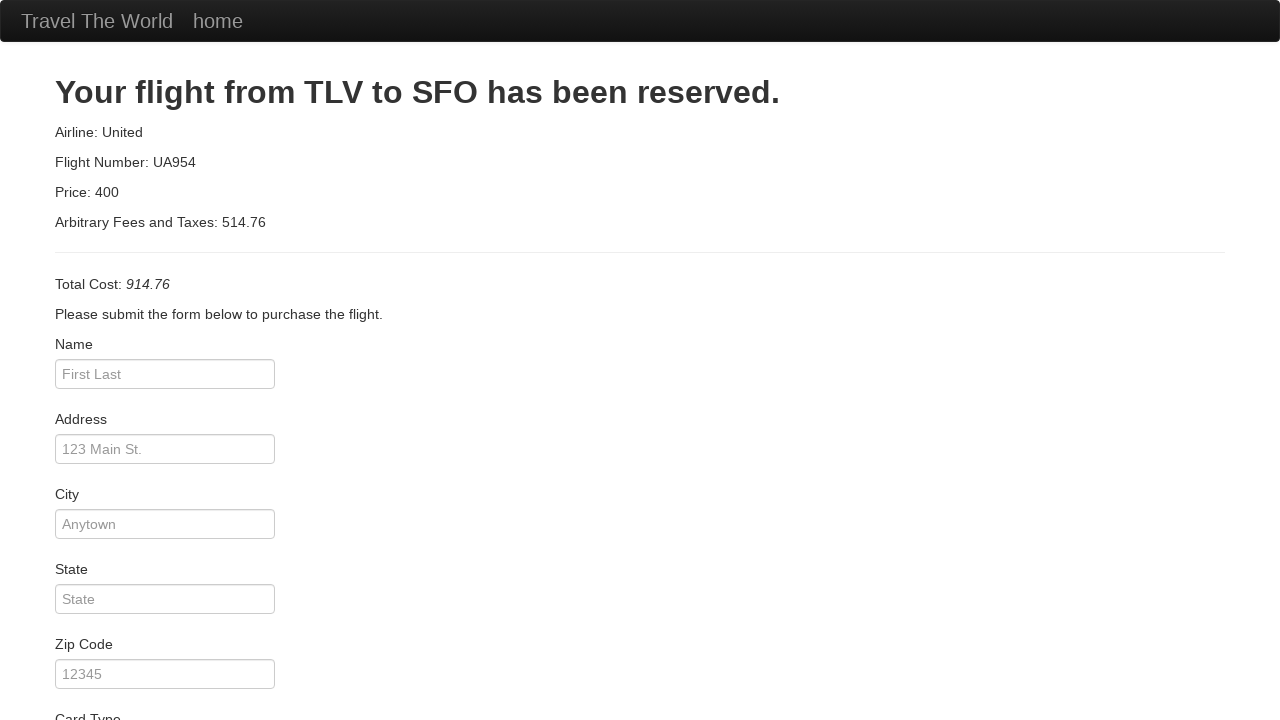

Purchase form loaded
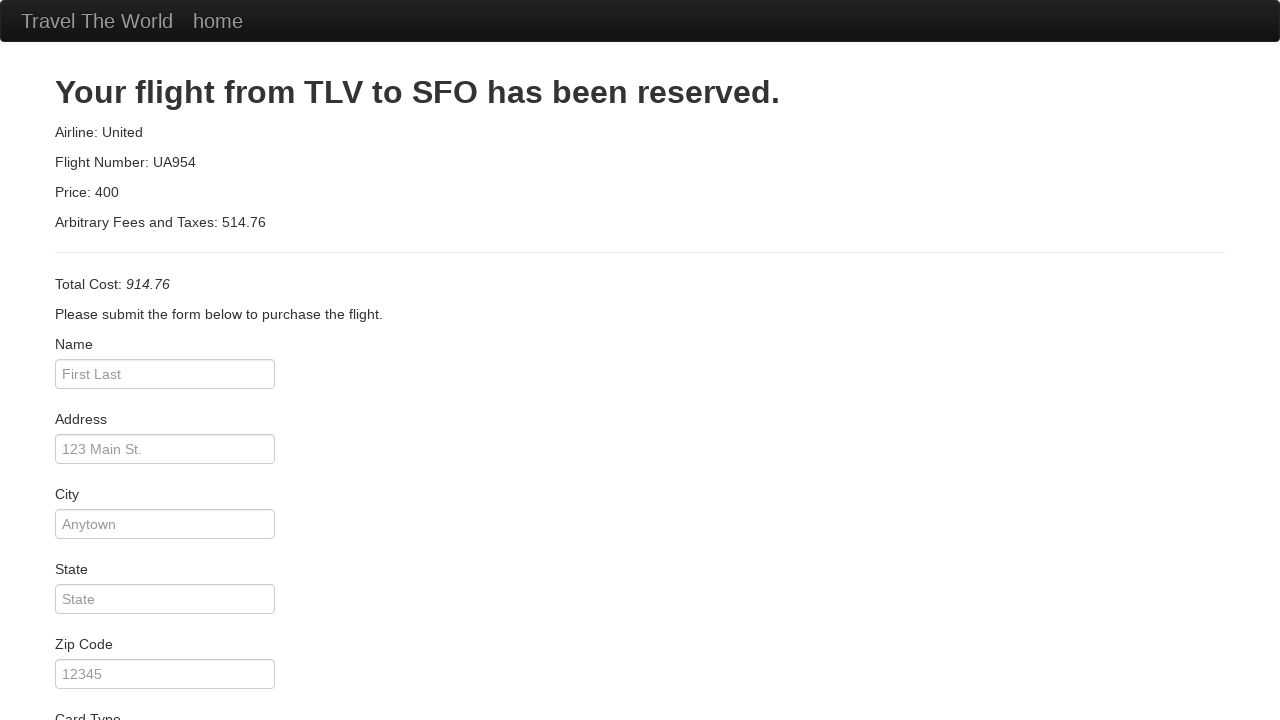

Filled in passenger name: John Smith on #inputName
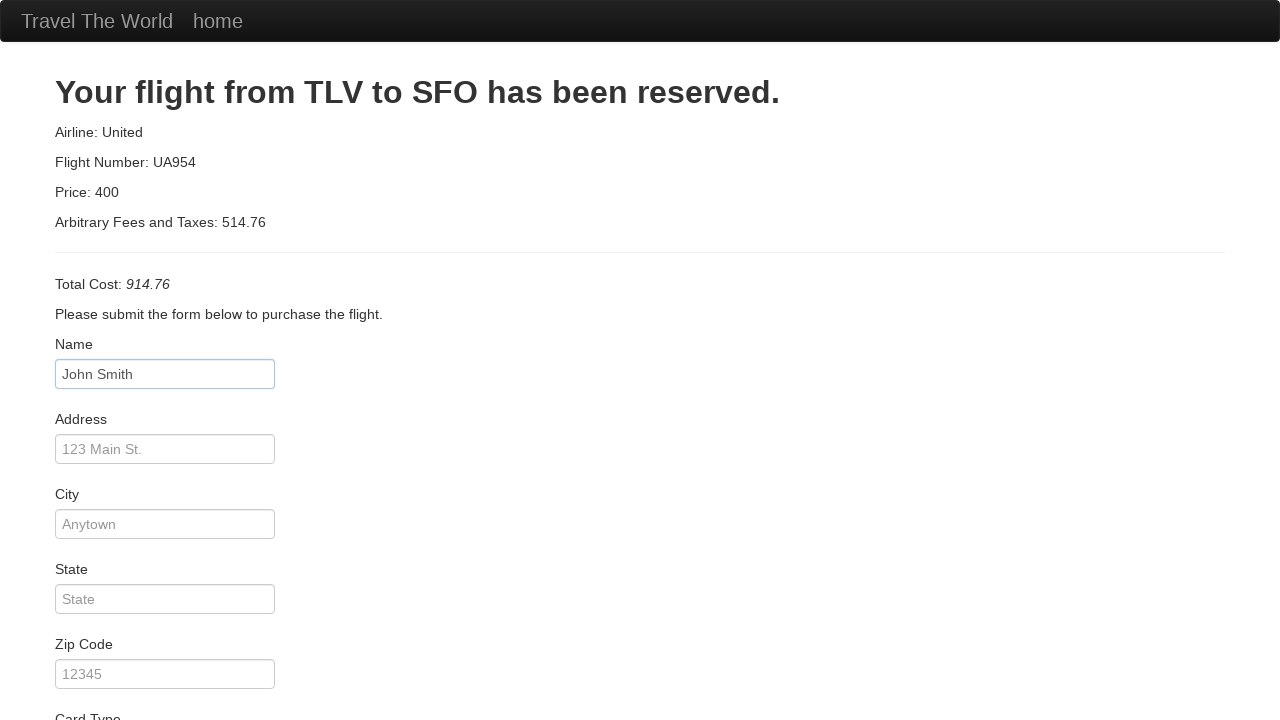

Filled in address: 123 Main Street on #address
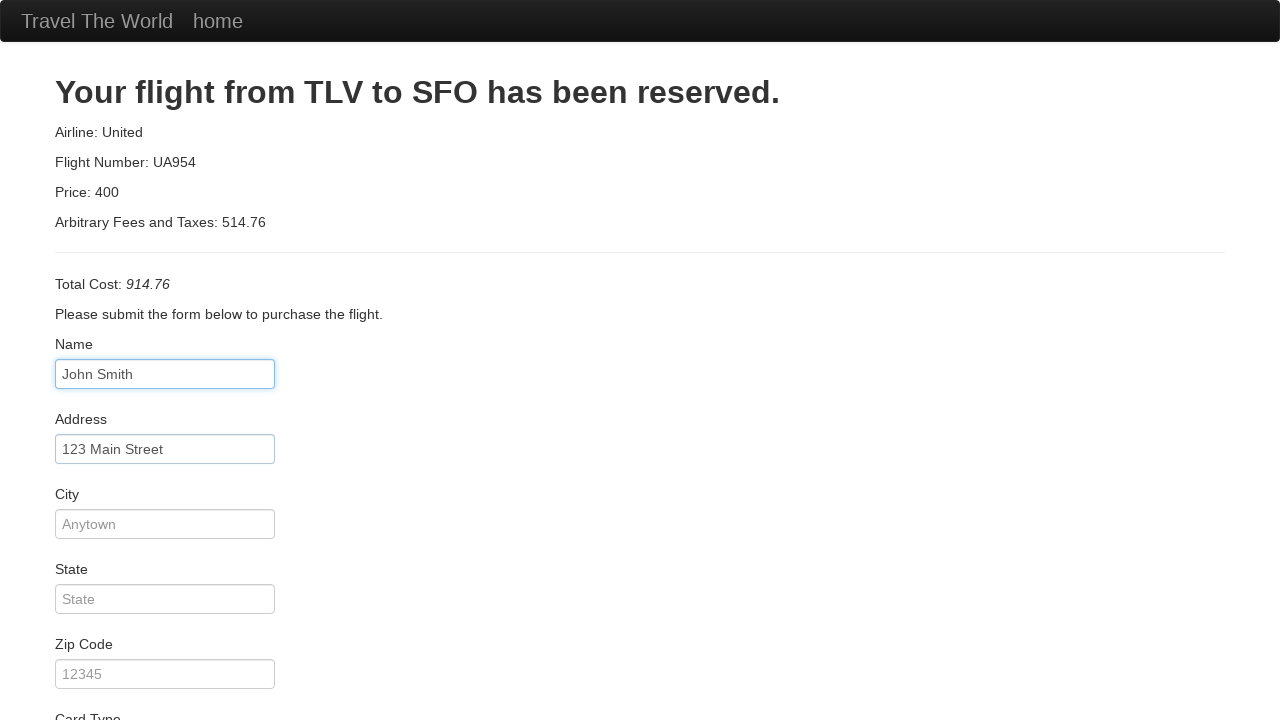

Filled in city: Boston on #city
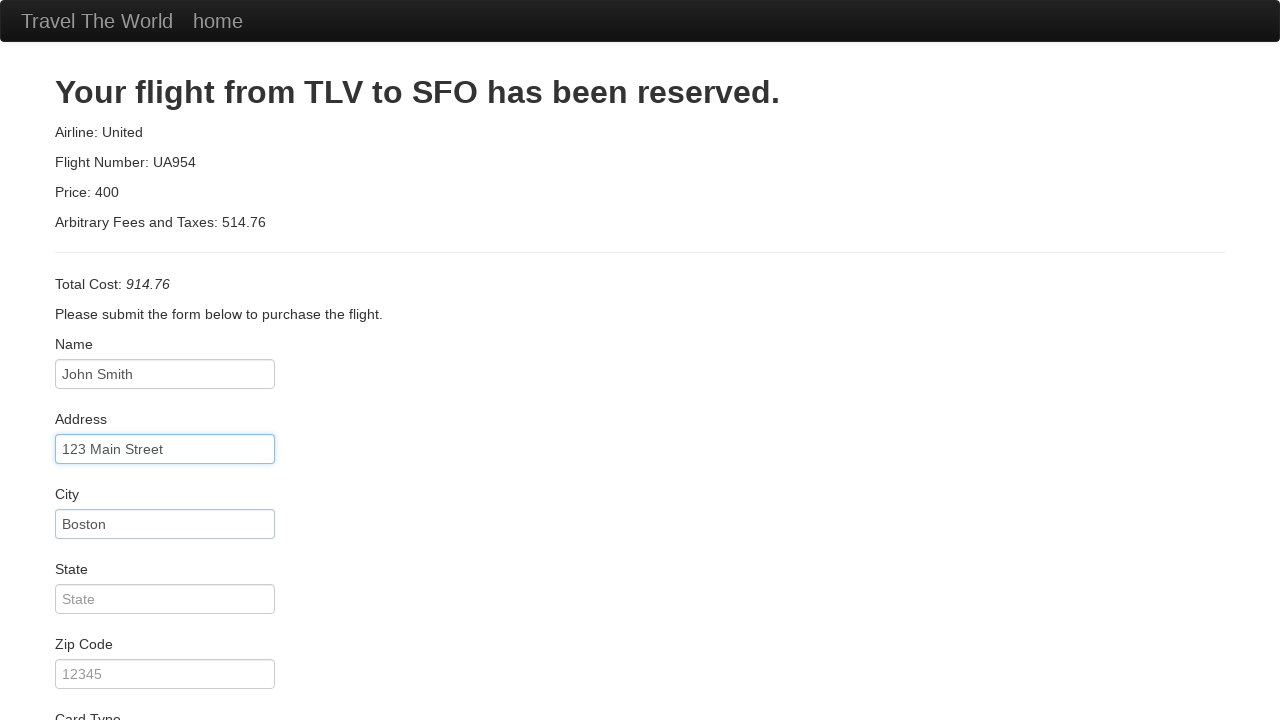

Filled in state: Massachusetts on #state
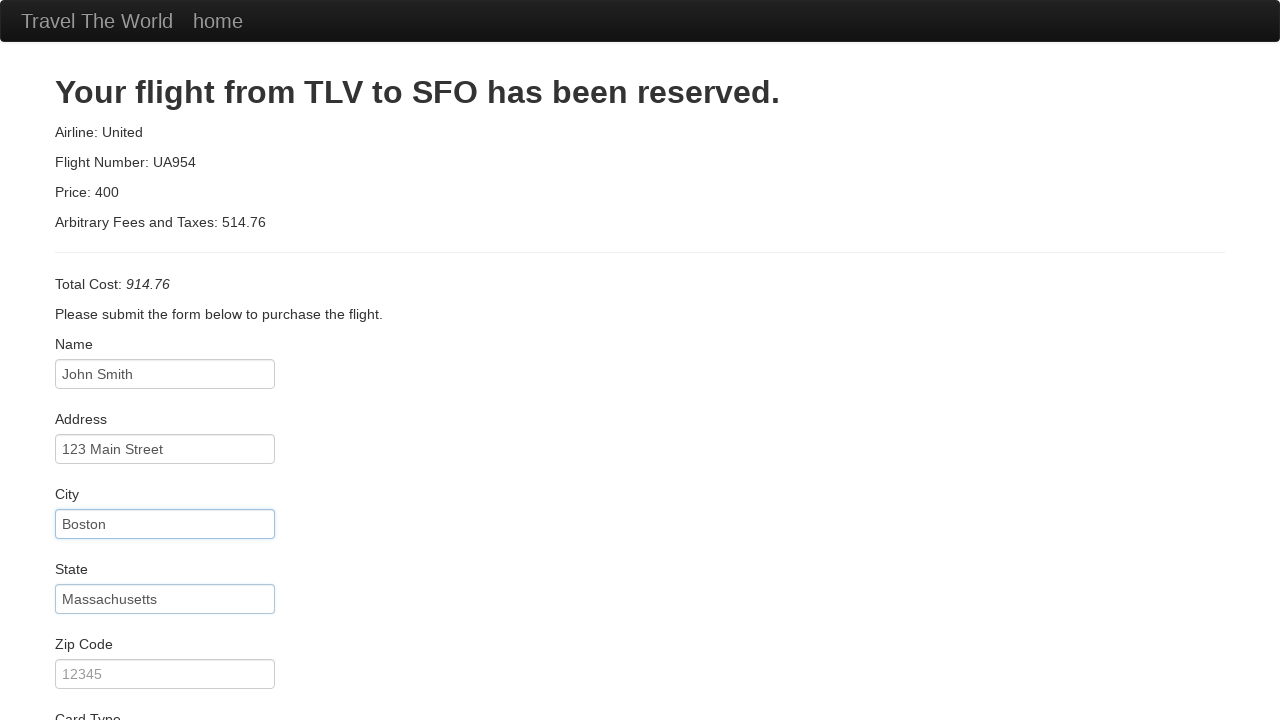

Filled in zip code: 02134 on #zipCode
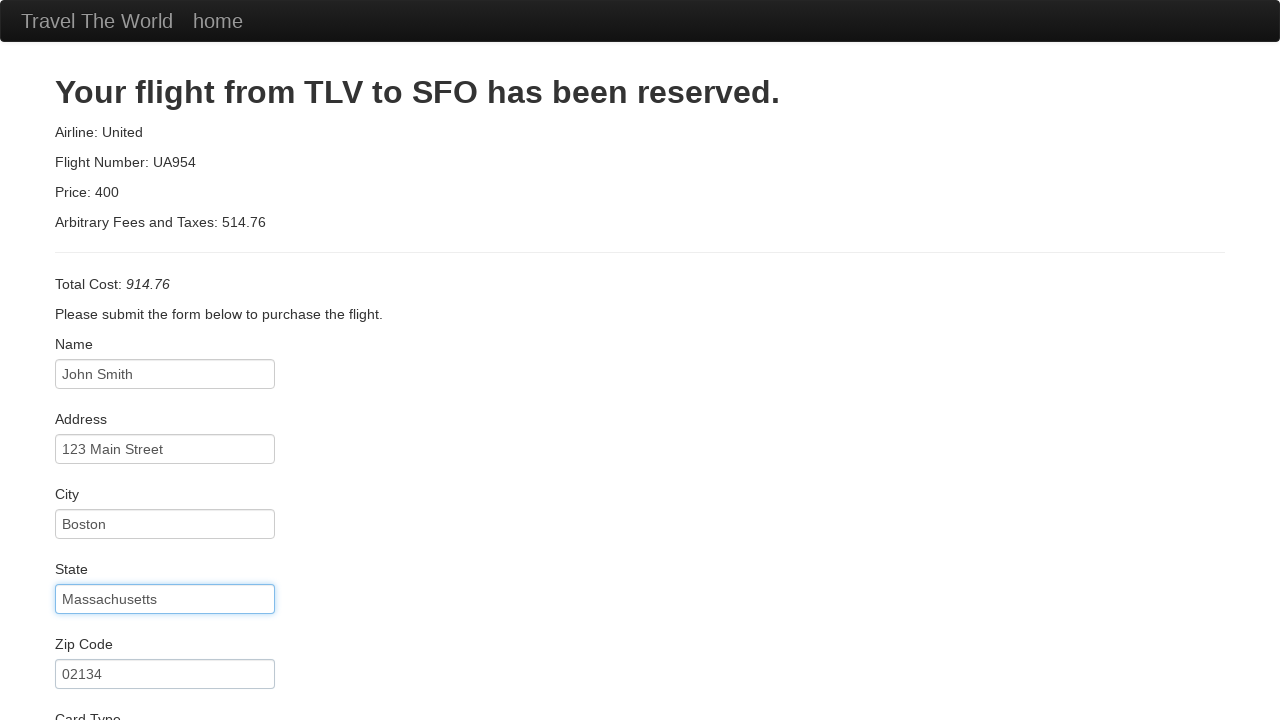

Clicked card type dropdown at (165, 360) on #cardType
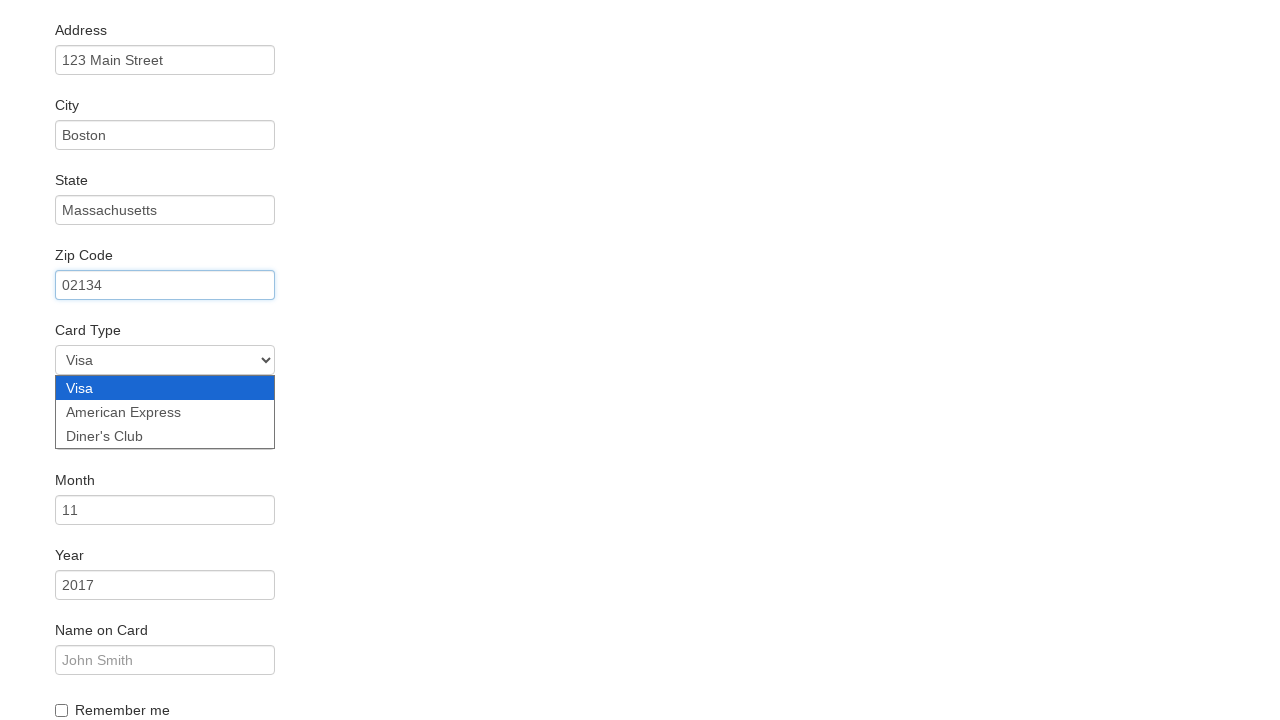

Selected card type from dropdown (index 1) on #cardType
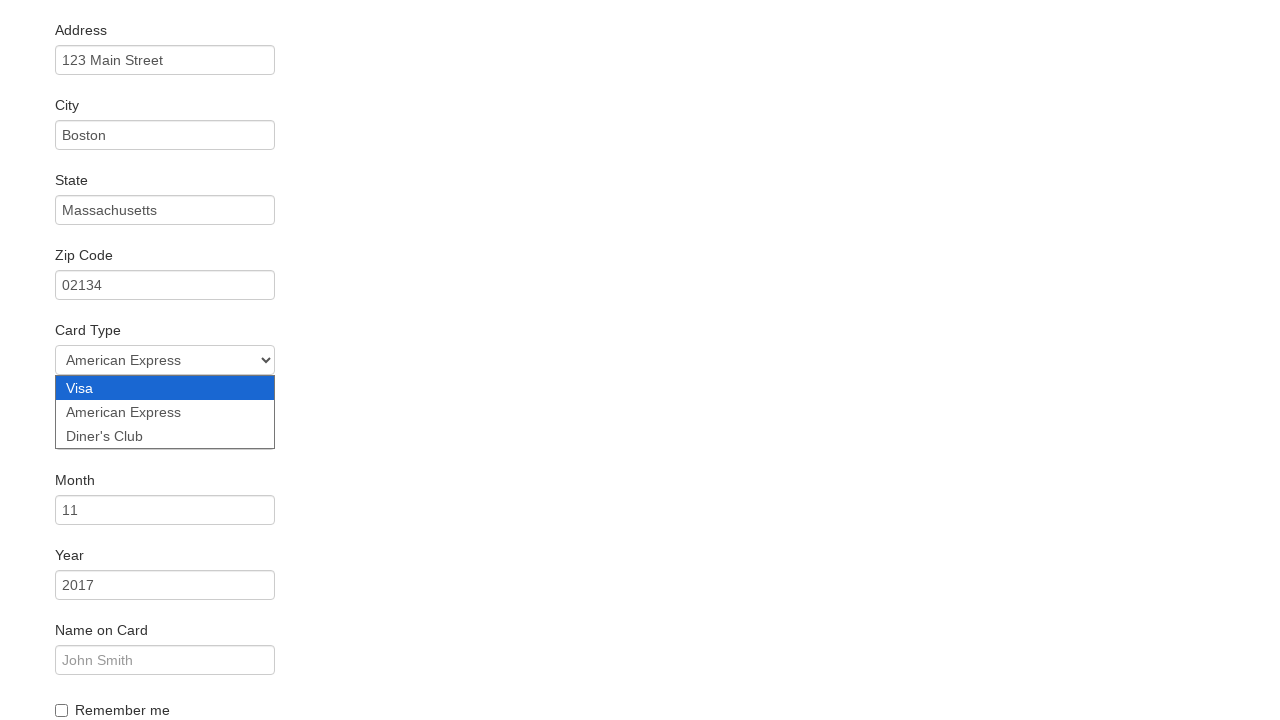

Filled in credit card number on #creditCardNumber
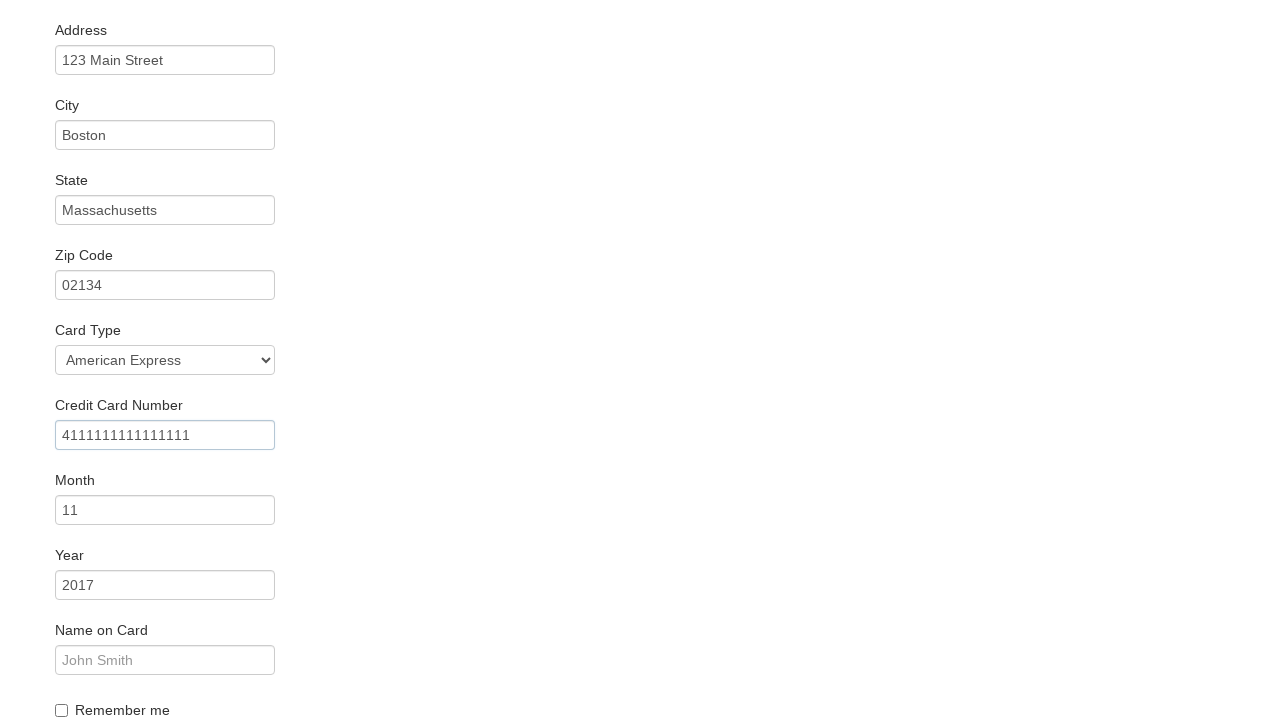

Filled in credit card month: 12 on #creditCardMonth
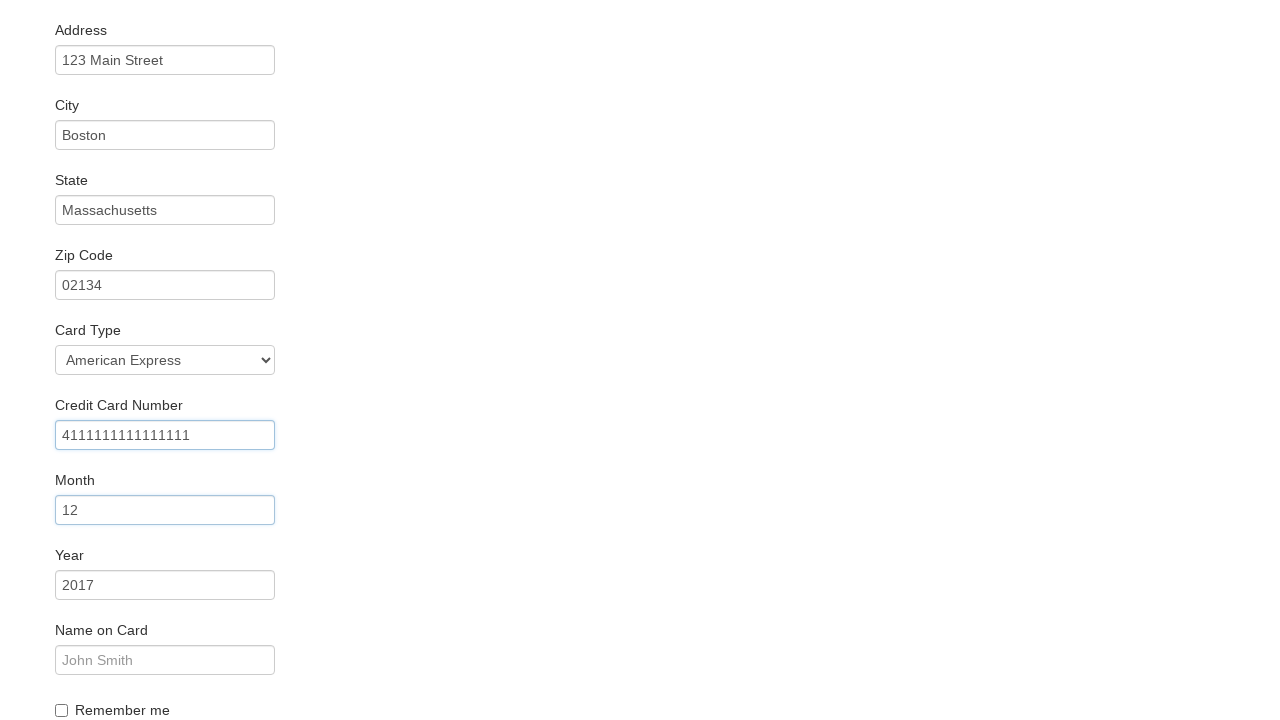

Filled in credit card year: 2025 on #creditCardYear
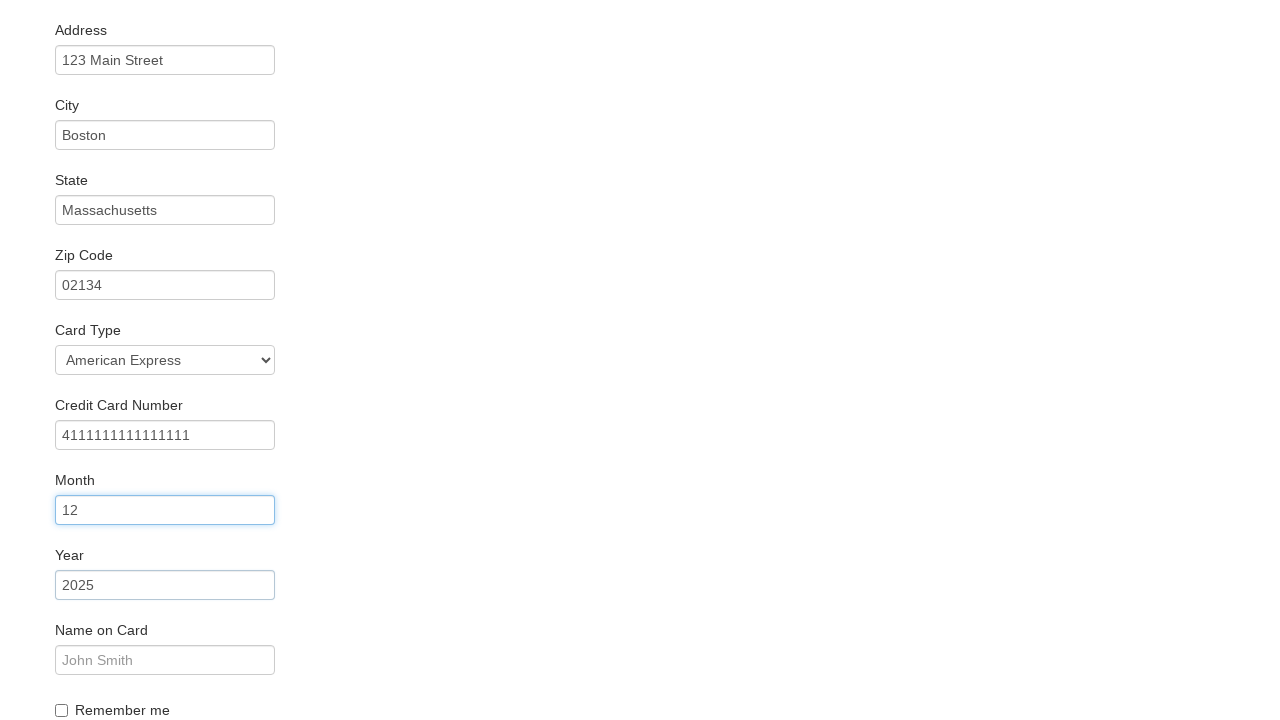

Filled in name on card: John Smith on #nameOnCard
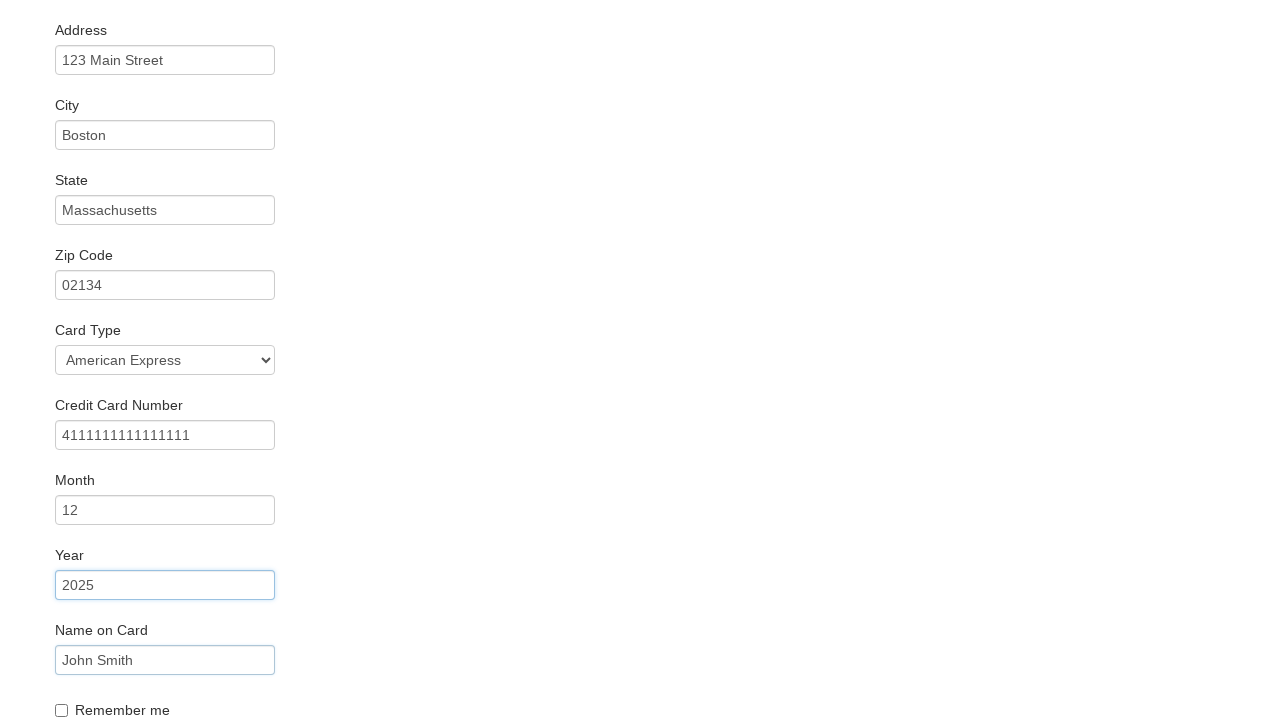

Checked Remember Me checkbox at (62, 710) on #rememberMe
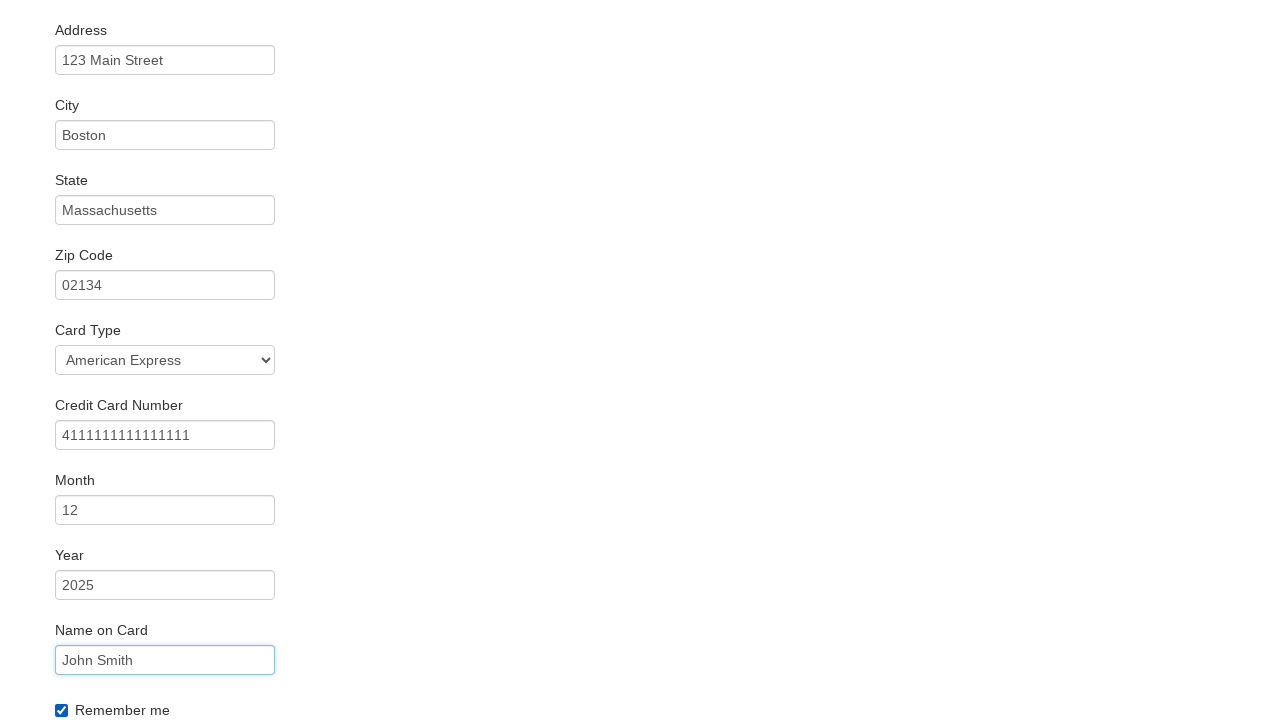

Clicked Purchase Flight button to submit form at (118, 685) on input.btn.btn-primary
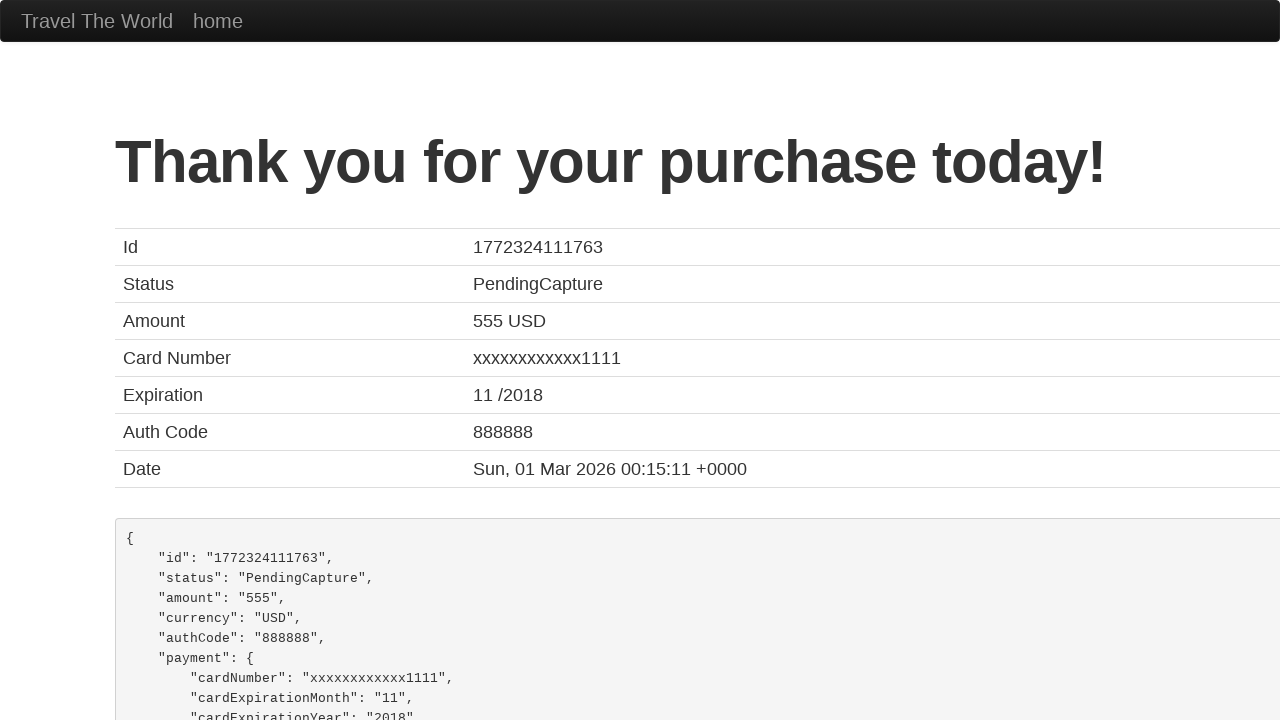

Booking confirmation page loaded
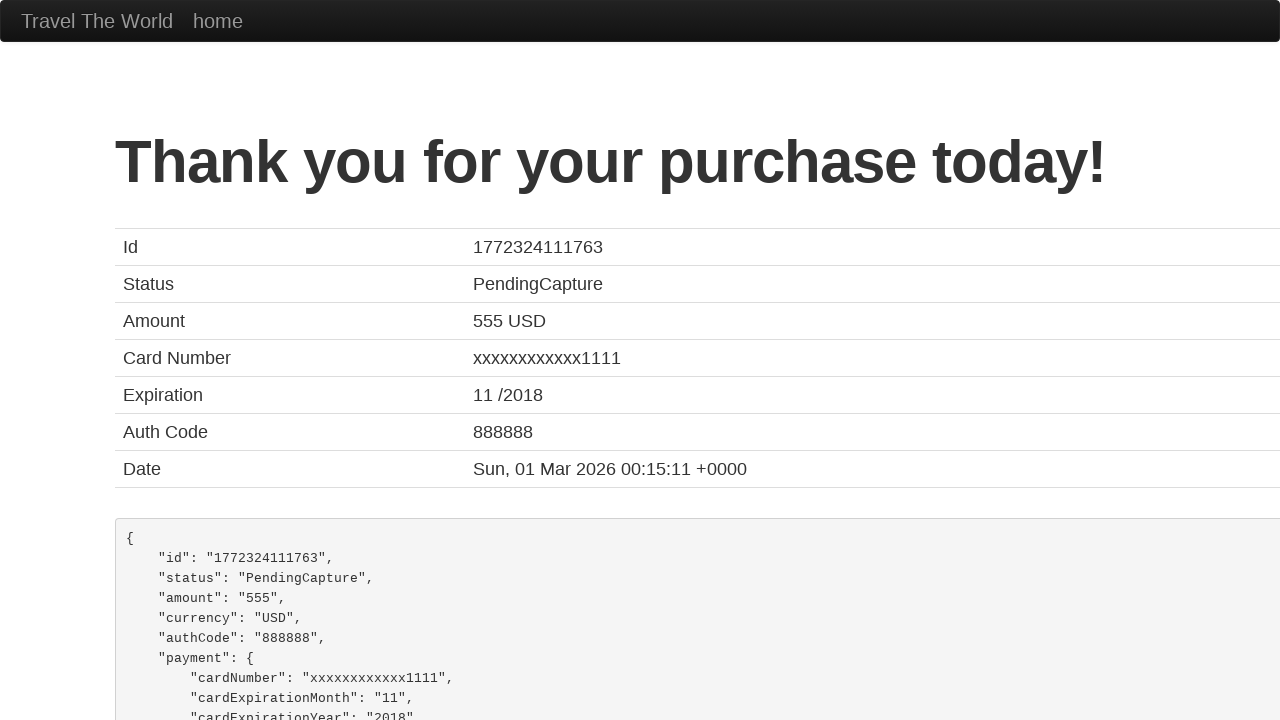

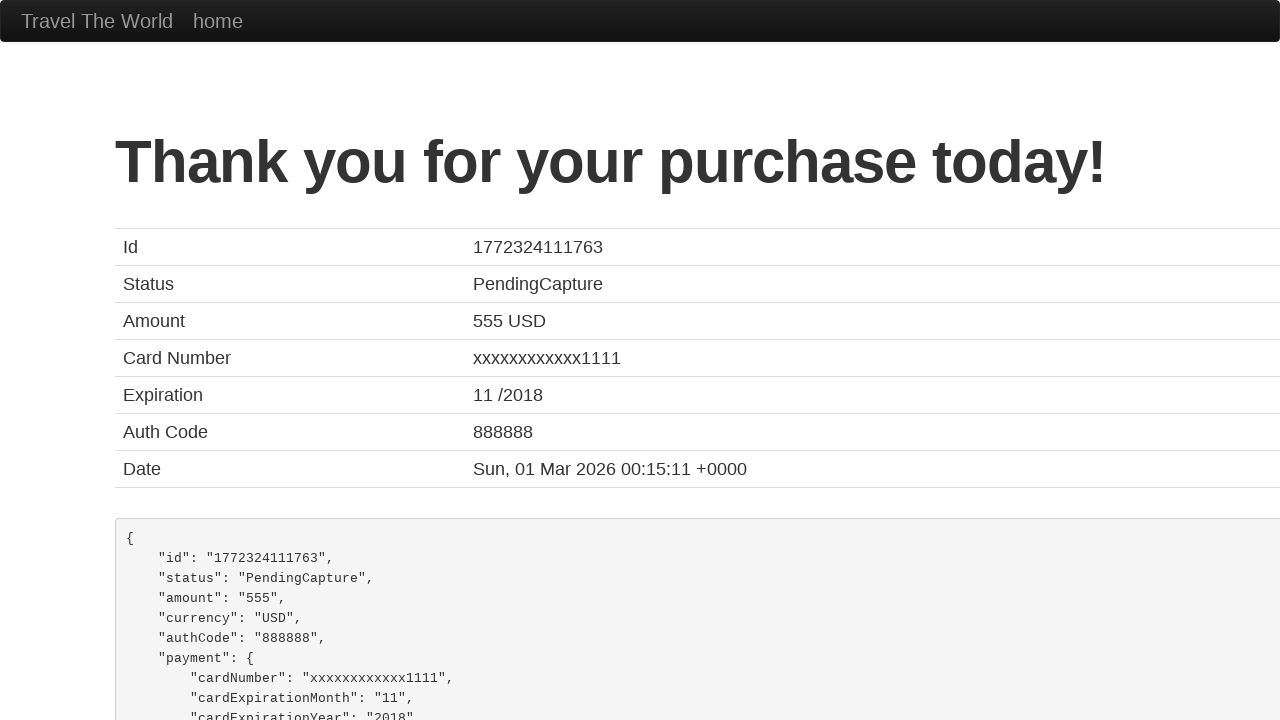